Tests date picker functionality by selecting a specific month and day from a calendar widget

Starting URL: https://demo.automationtesting.in/Datepicker.html

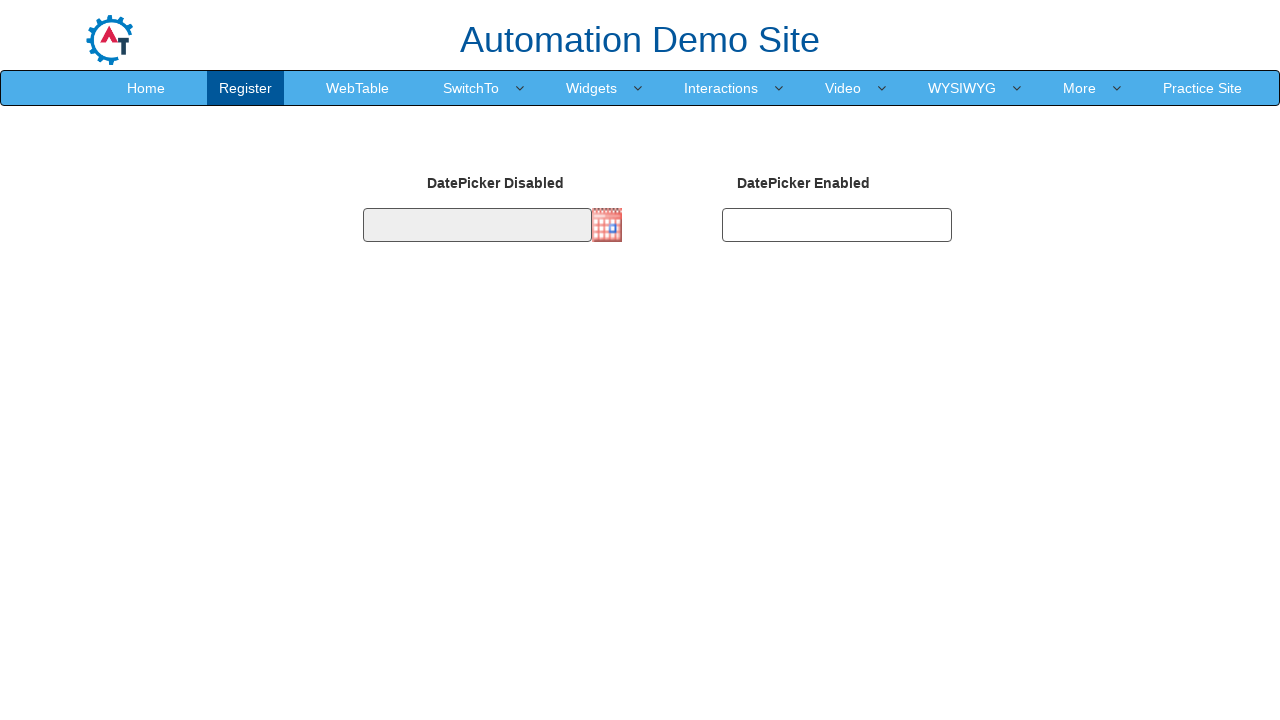

Clicked on date picker input field to open calendar widget at (837, 225) on #datepicker2
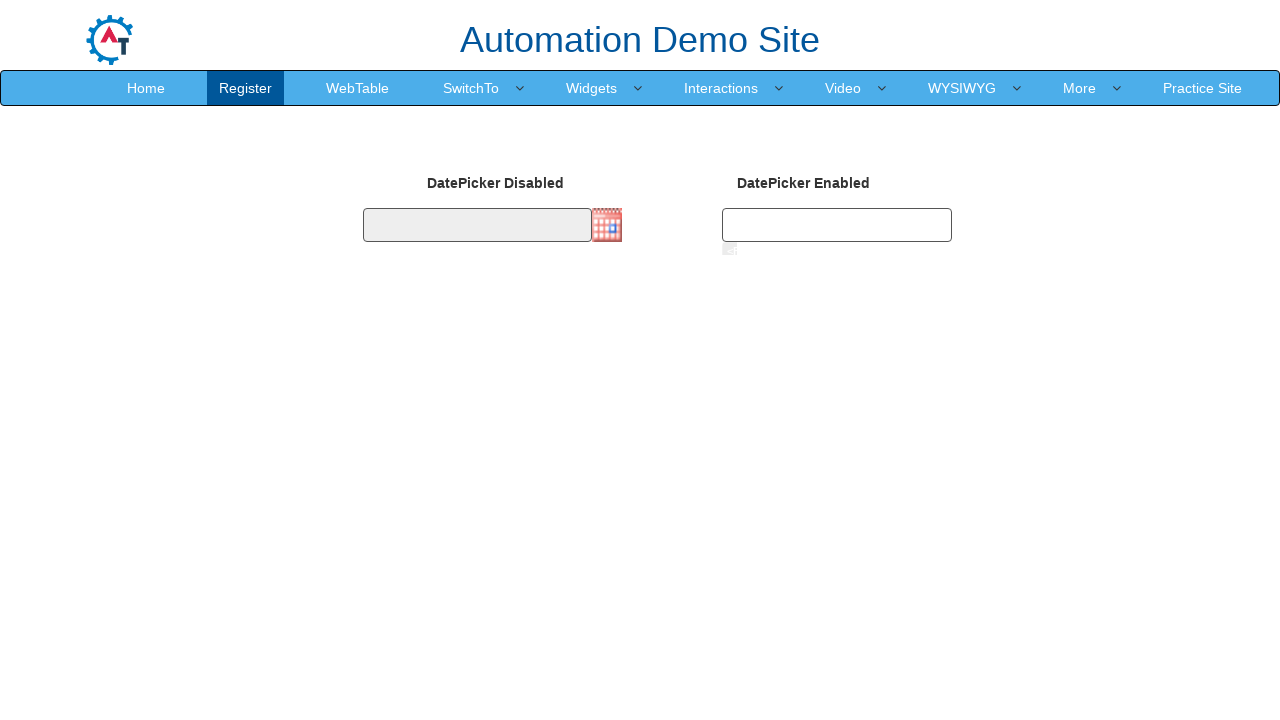

Selected July from month dropdown on select[title='Change the month']
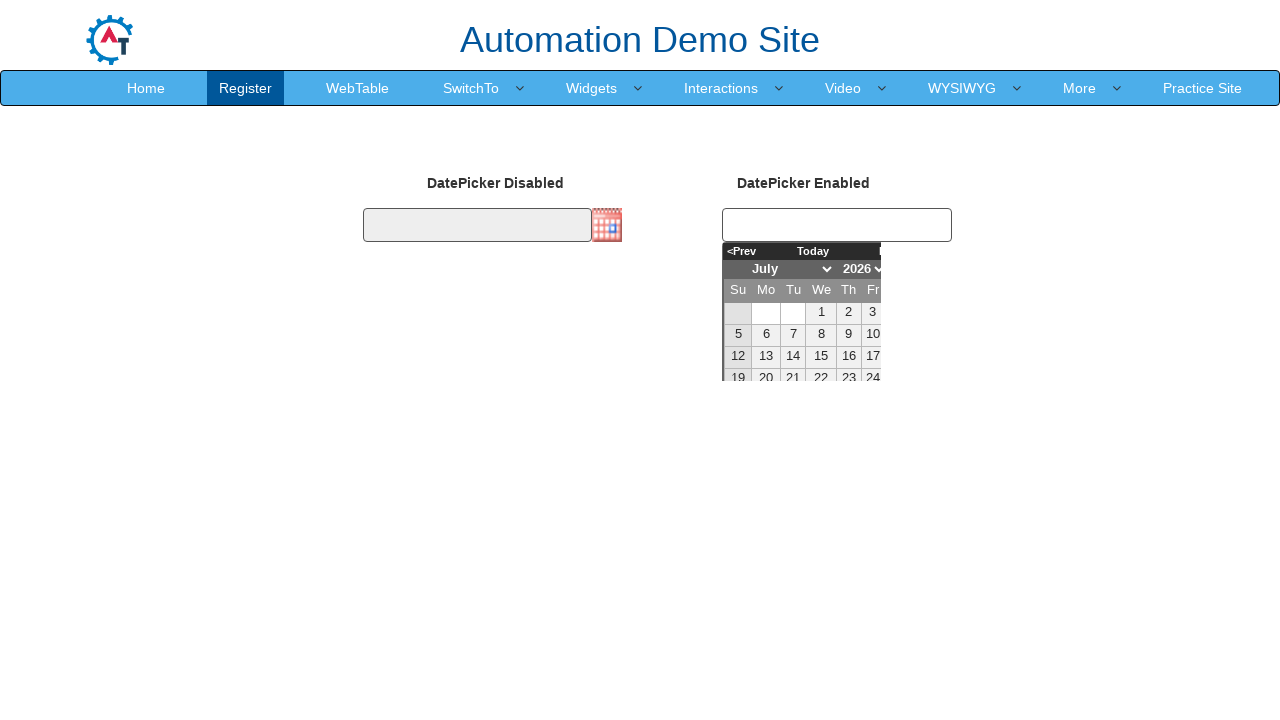

Selected day 27 from the calendar at (766, 402) on xpath=//a[text()='27']
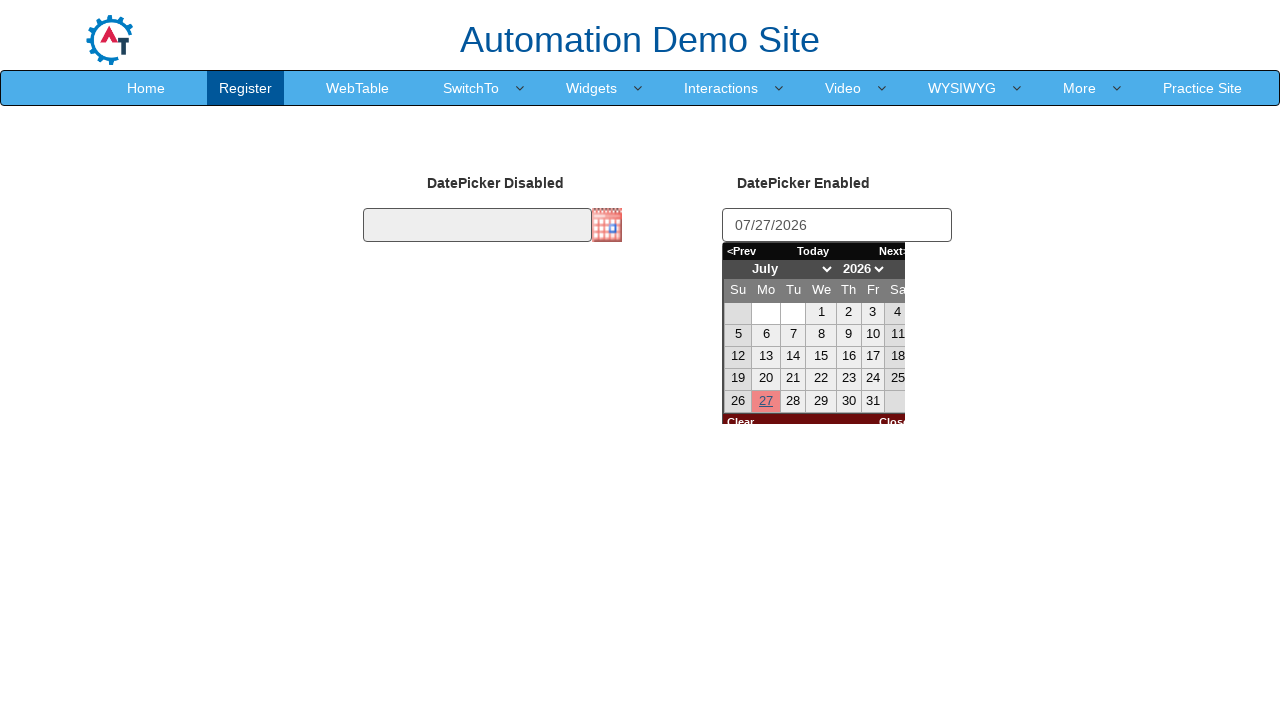

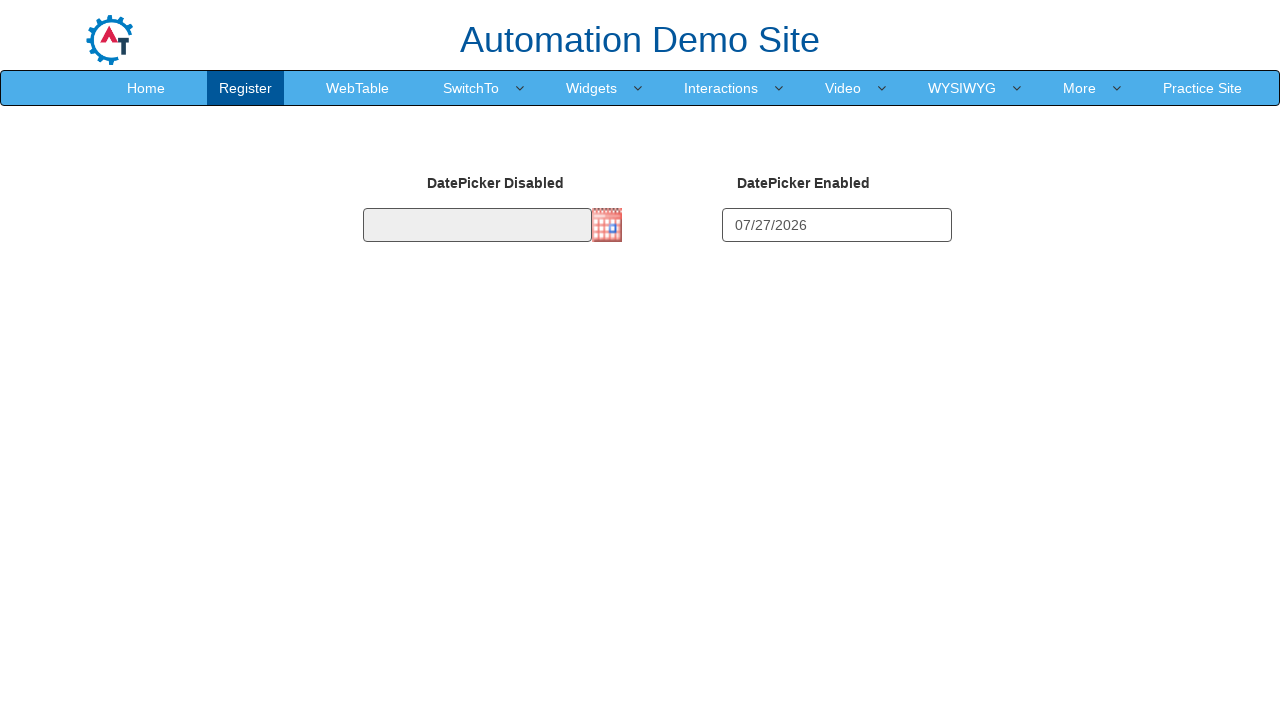